Tests navigation through Spotify podcast charts by interacting with the category dropdown to switch between Top Podcasts, Top Episodes, and Health & Fitness categories, verifying that content loads for each category.

Starting URL: https://podcastcharts.byspotify.com/

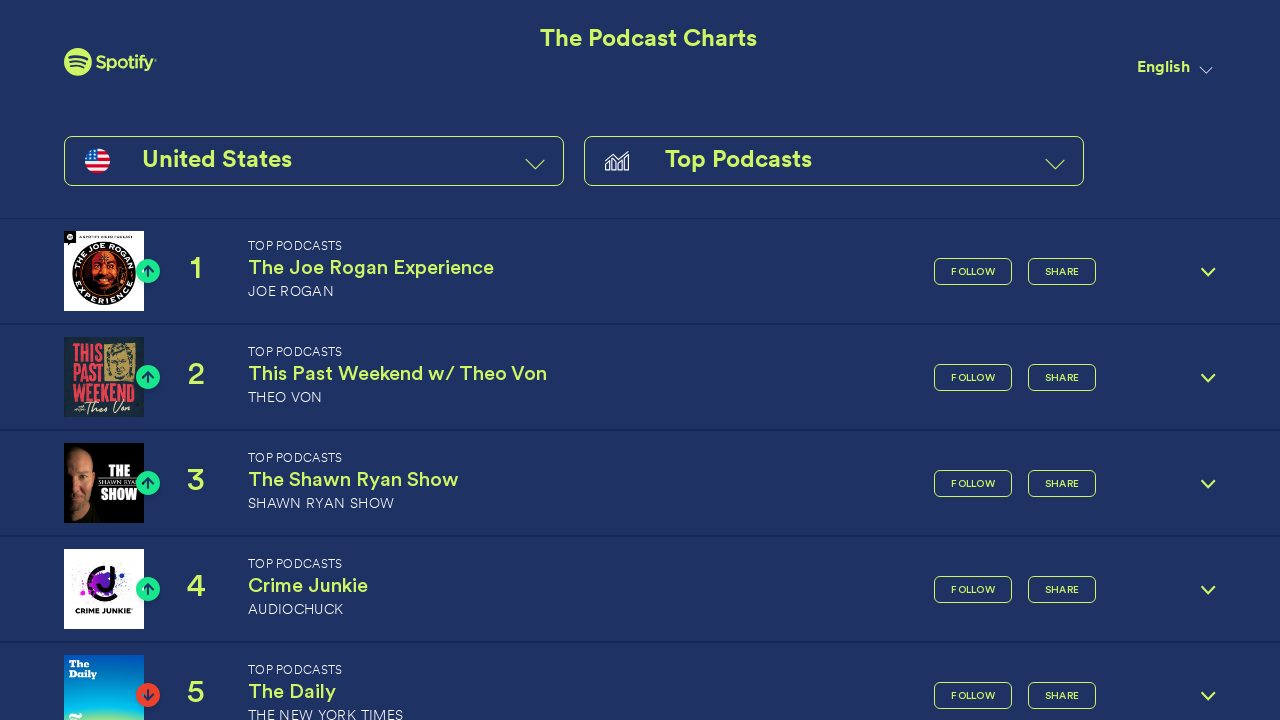

Waited for initial podcast content to load
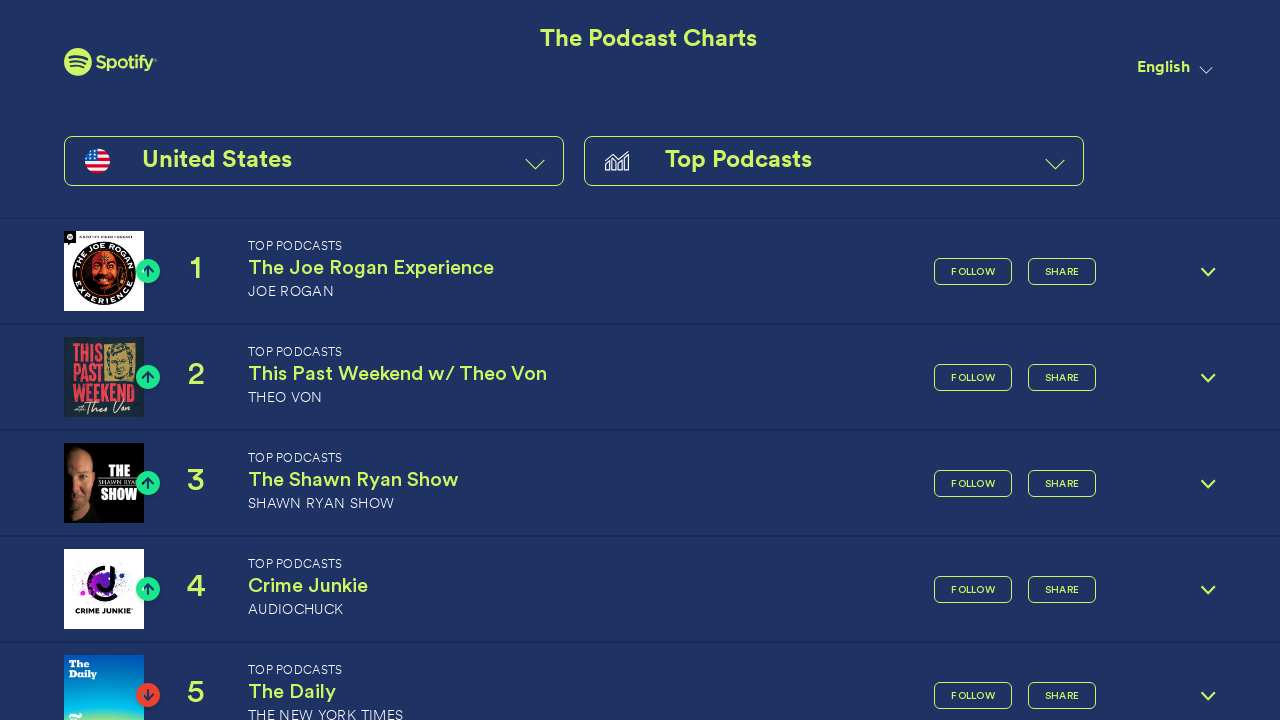

Scrolled down to trigger lazy loading
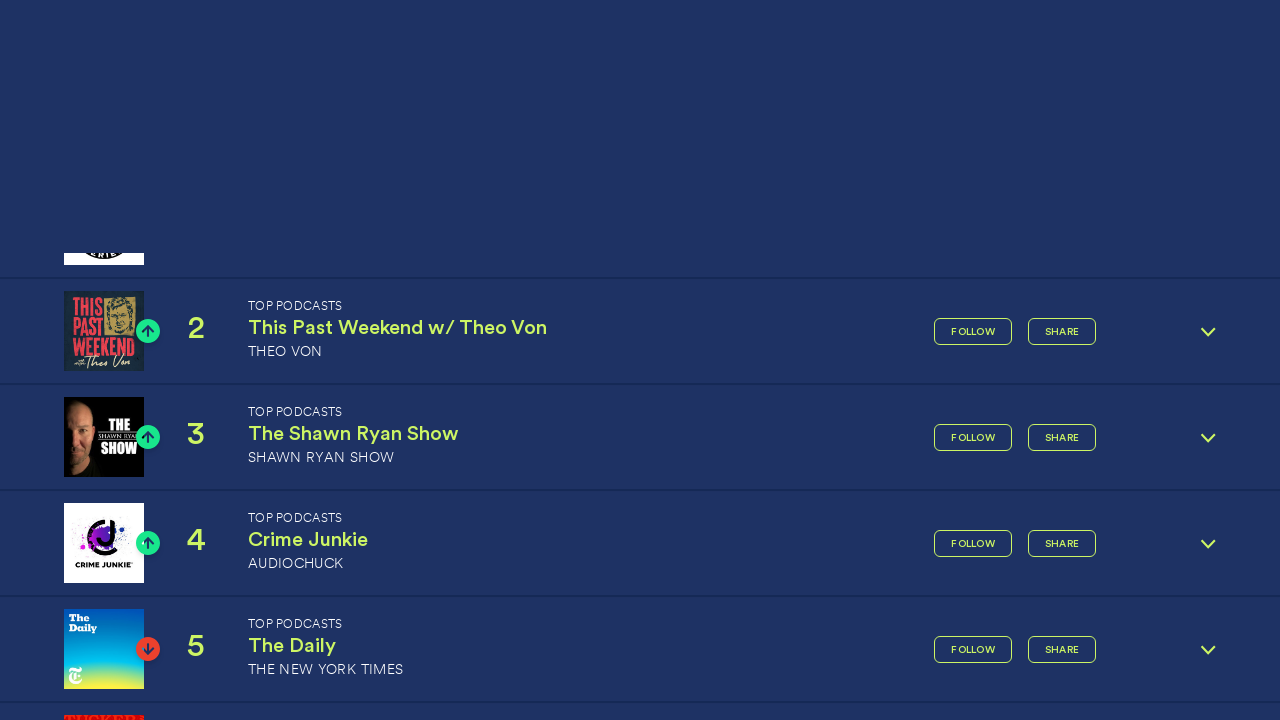

Waited for lazy loading content to appear
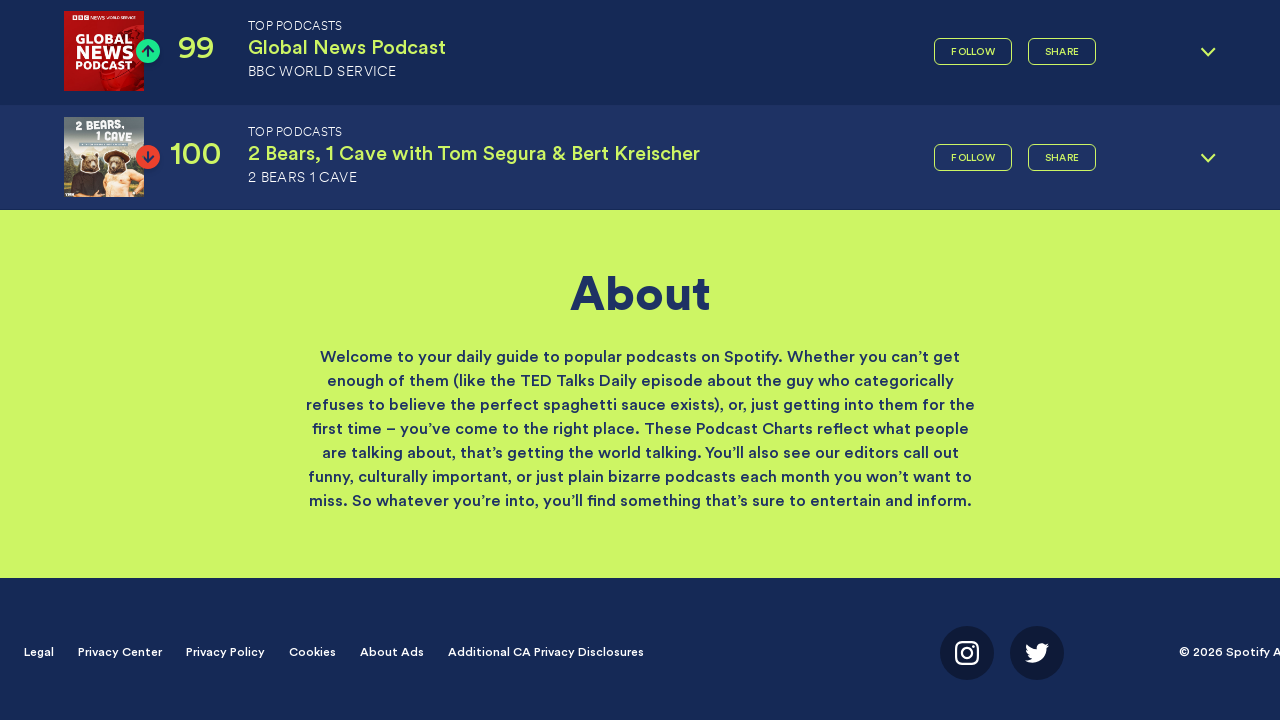

Scrolled back to top of page
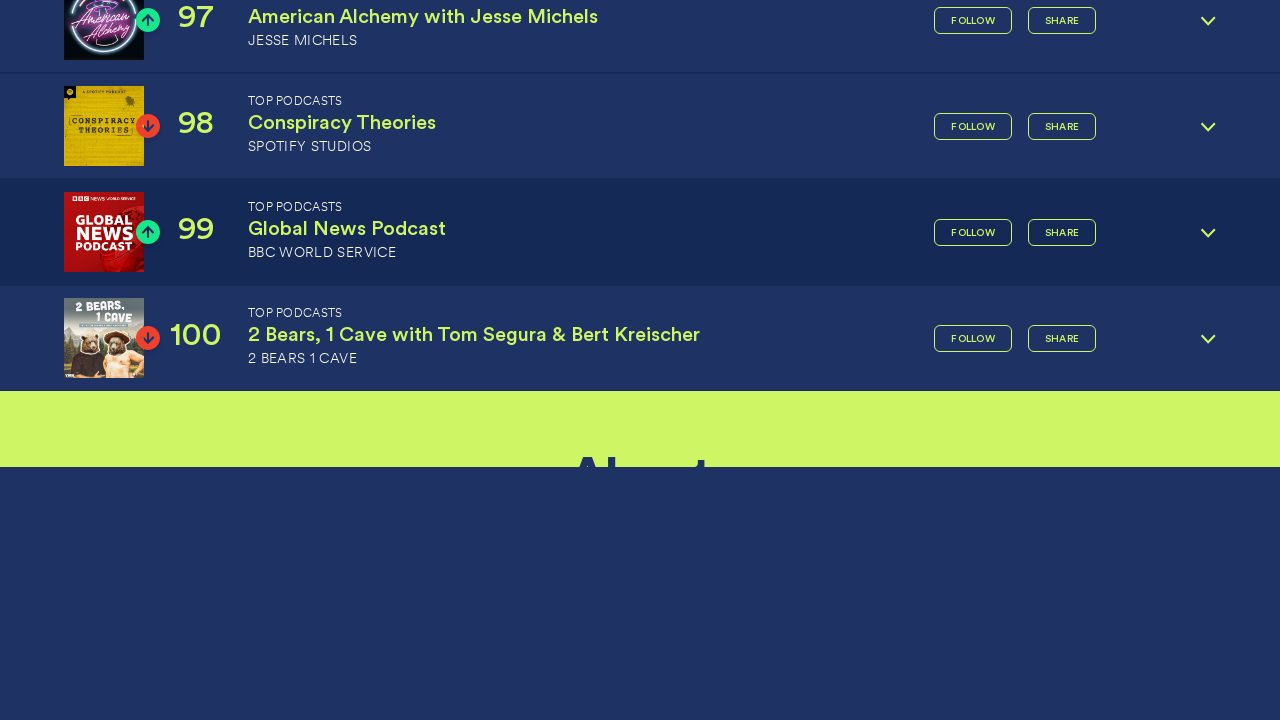

Waited after scrolling to top
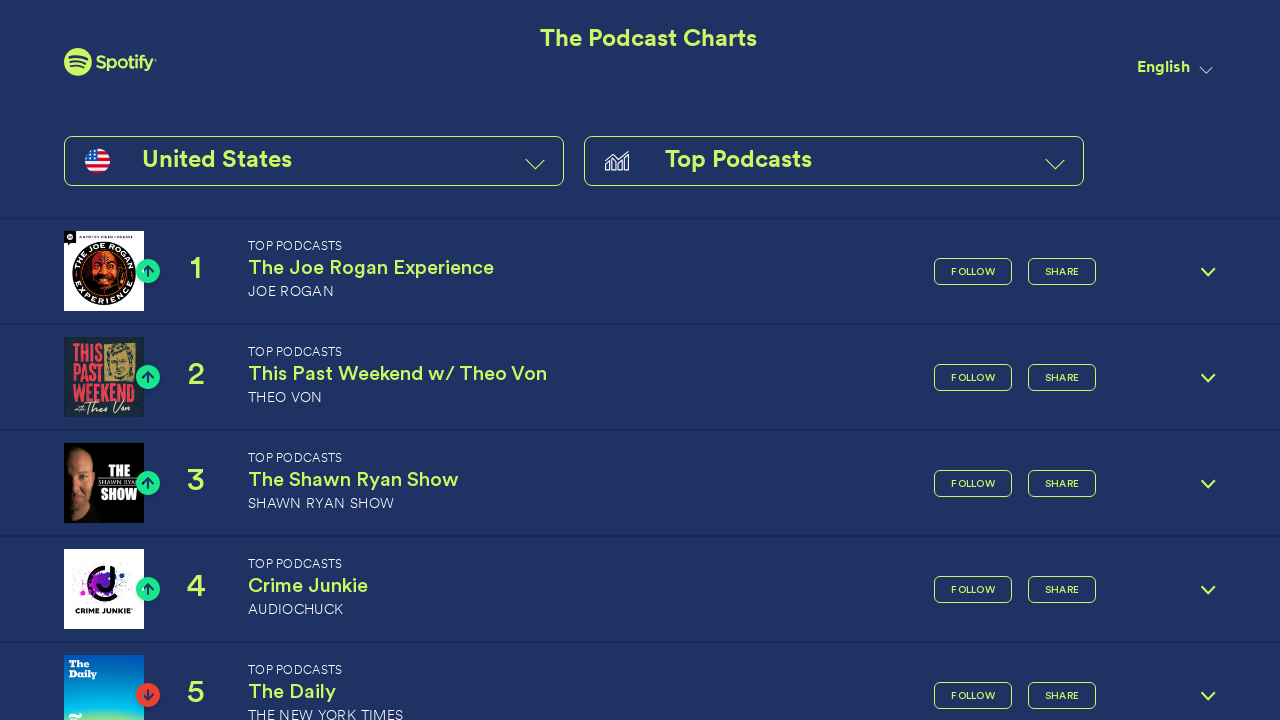

Clicked category dropdown menu at (834, 161) on #categoryDropdown
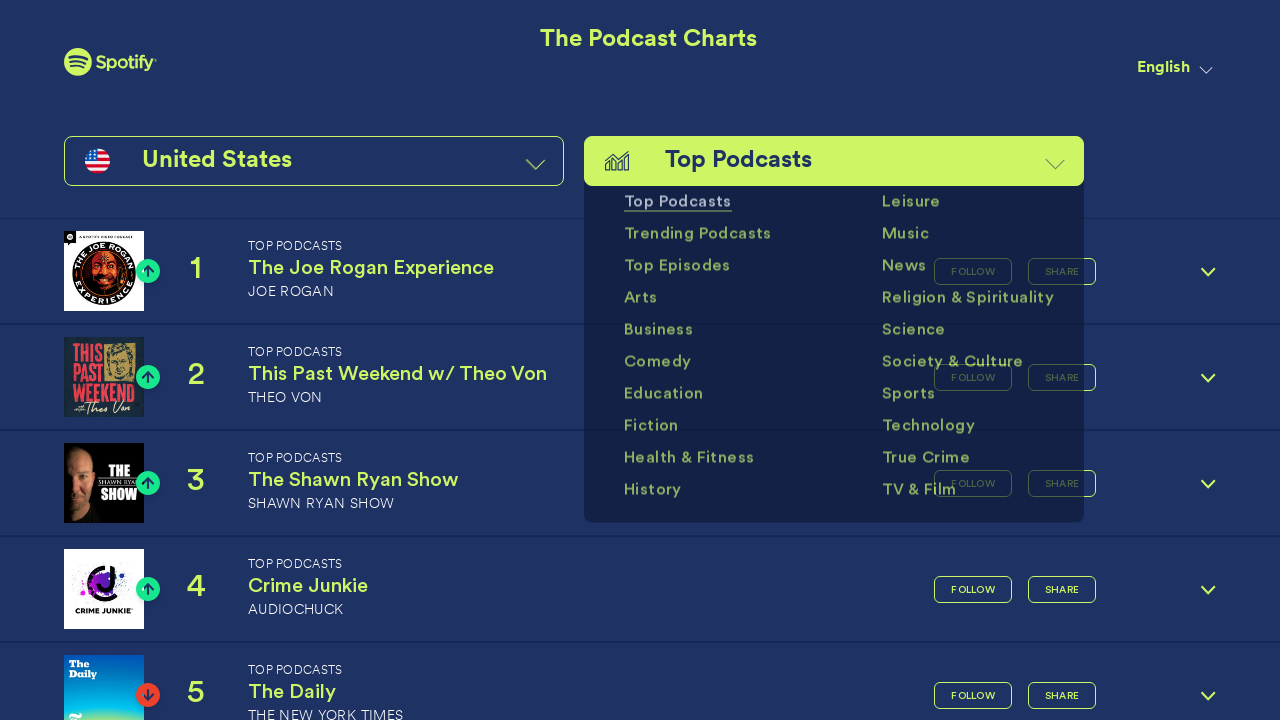

Waited for dropdown menu to open
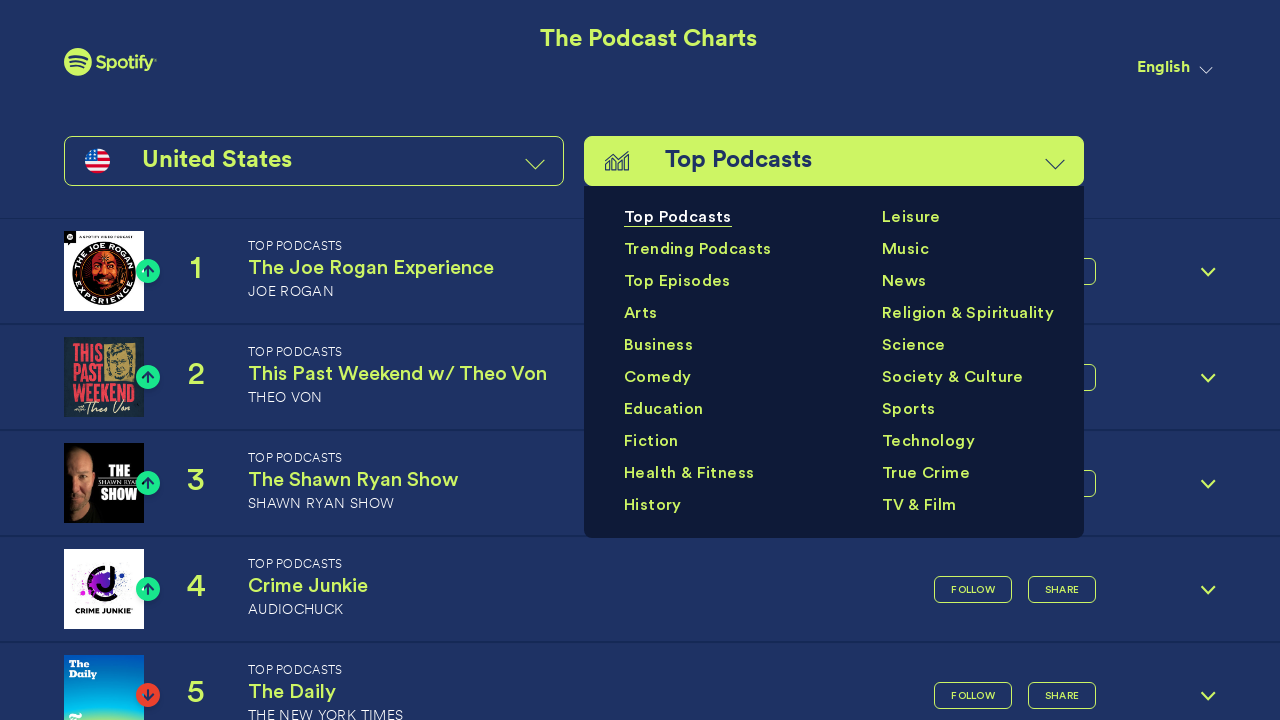

Selected 'Top Episodes' from dropdown at (677, 282) on xpath=//span[contains(text(), 'Top Episodes')]
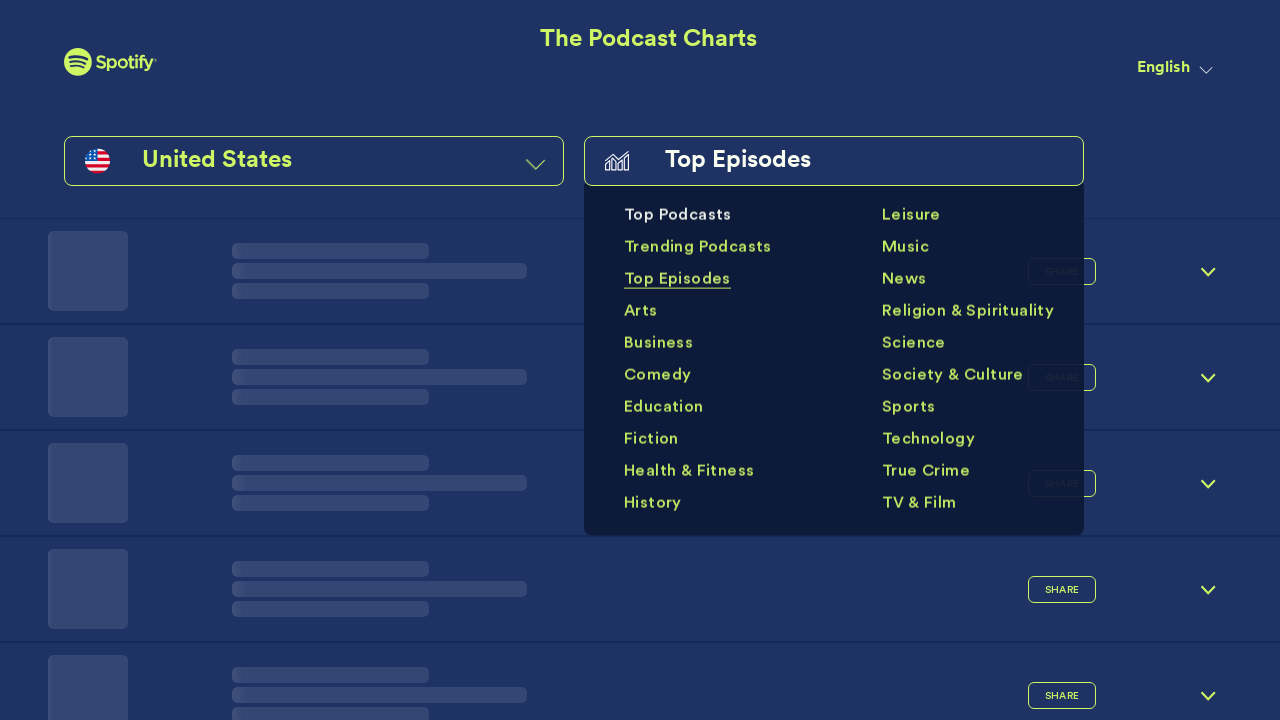

Waited for Top Episodes content to load
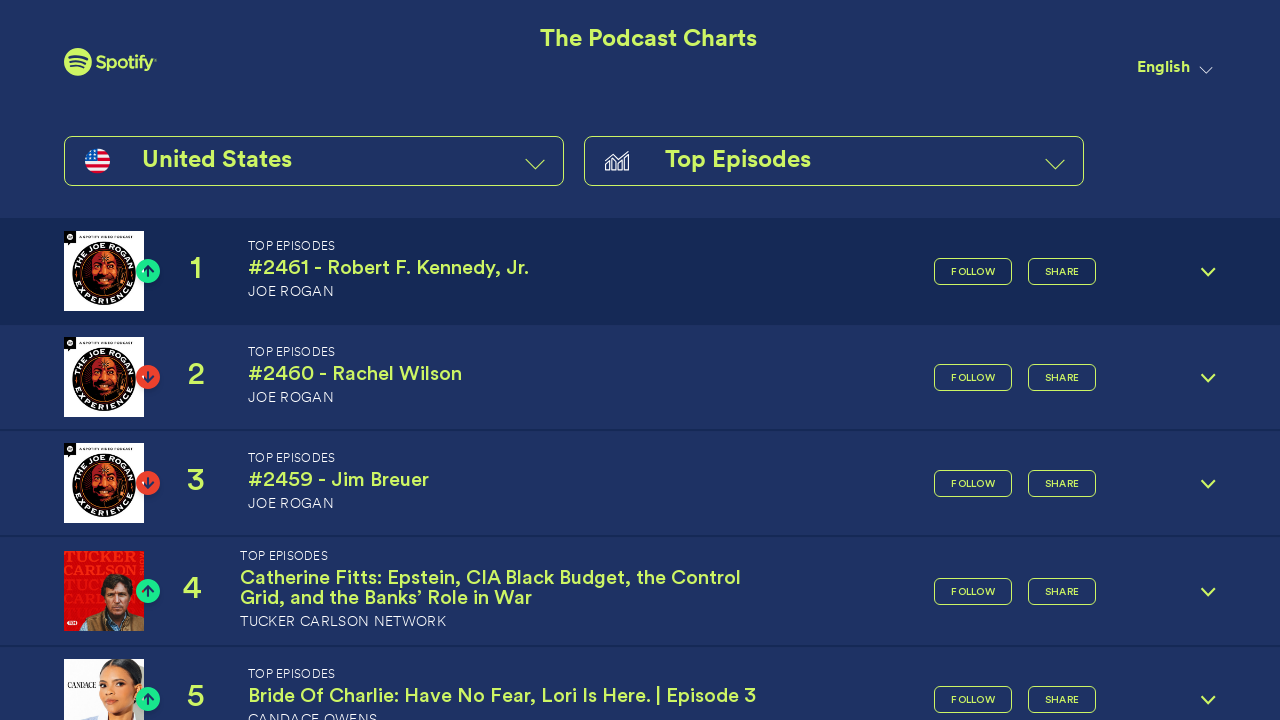

Clicked category dropdown menu again at (834, 161) on #categoryDropdown
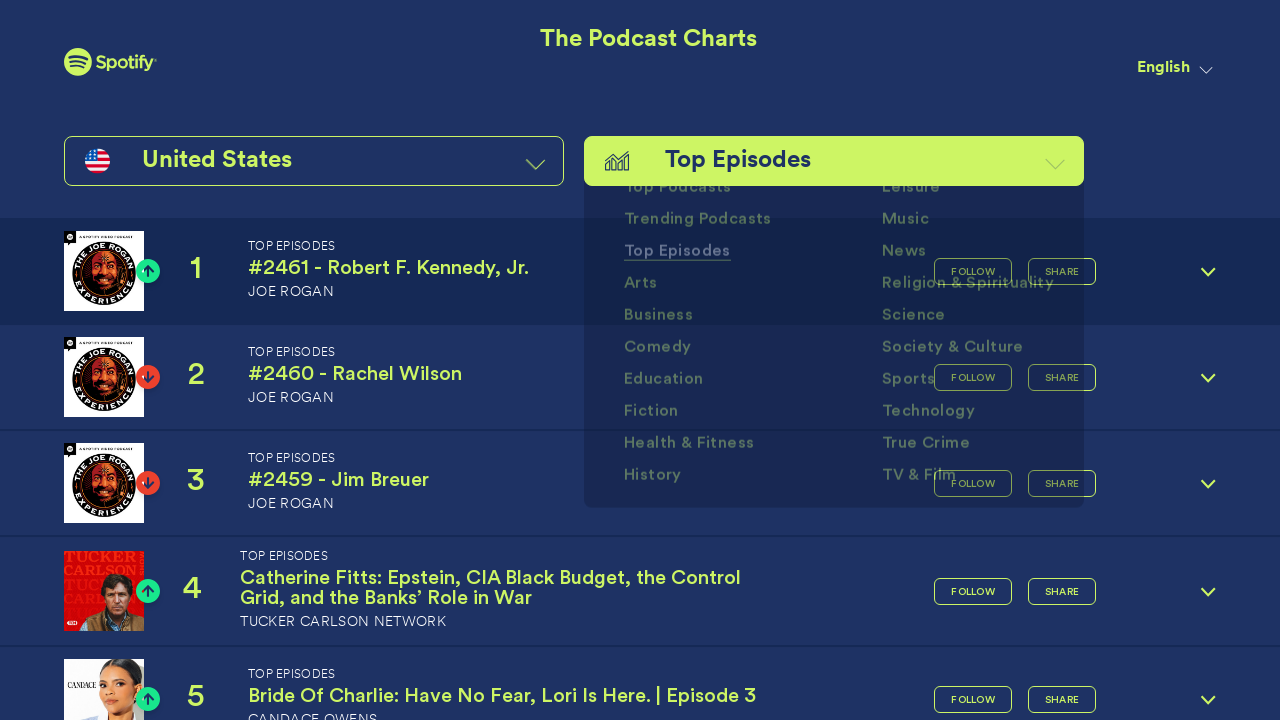

Waited for dropdown menu to open
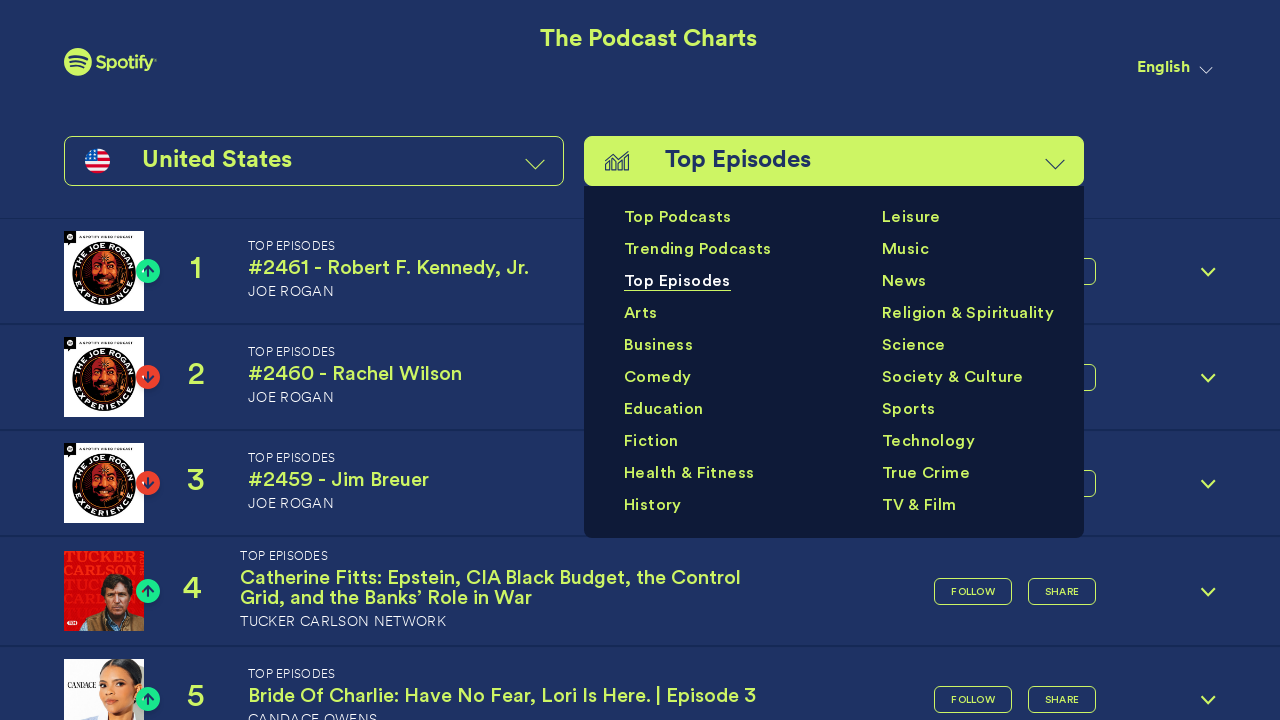

Selected 'Health & Fitness' from dropdown at (689, 474) on xpath=//span[contains(text(), 'Health & Fitness')]
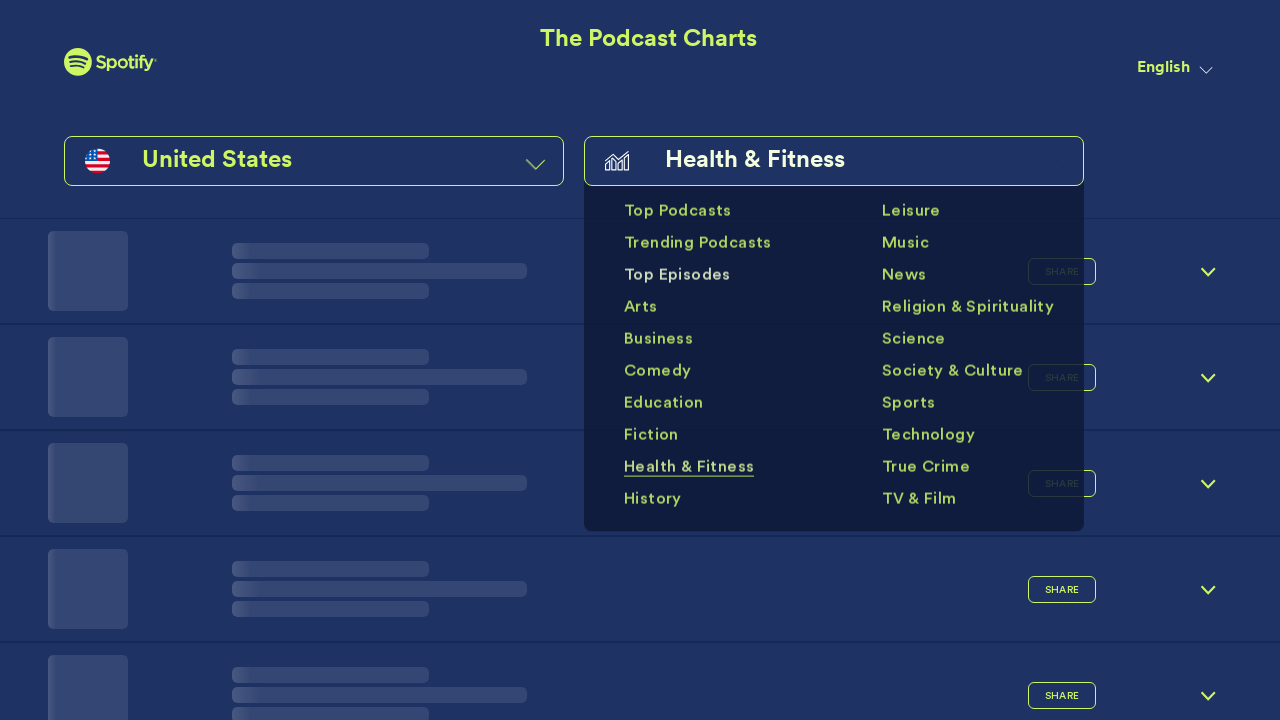

Waited for Health & Fitness category content to load
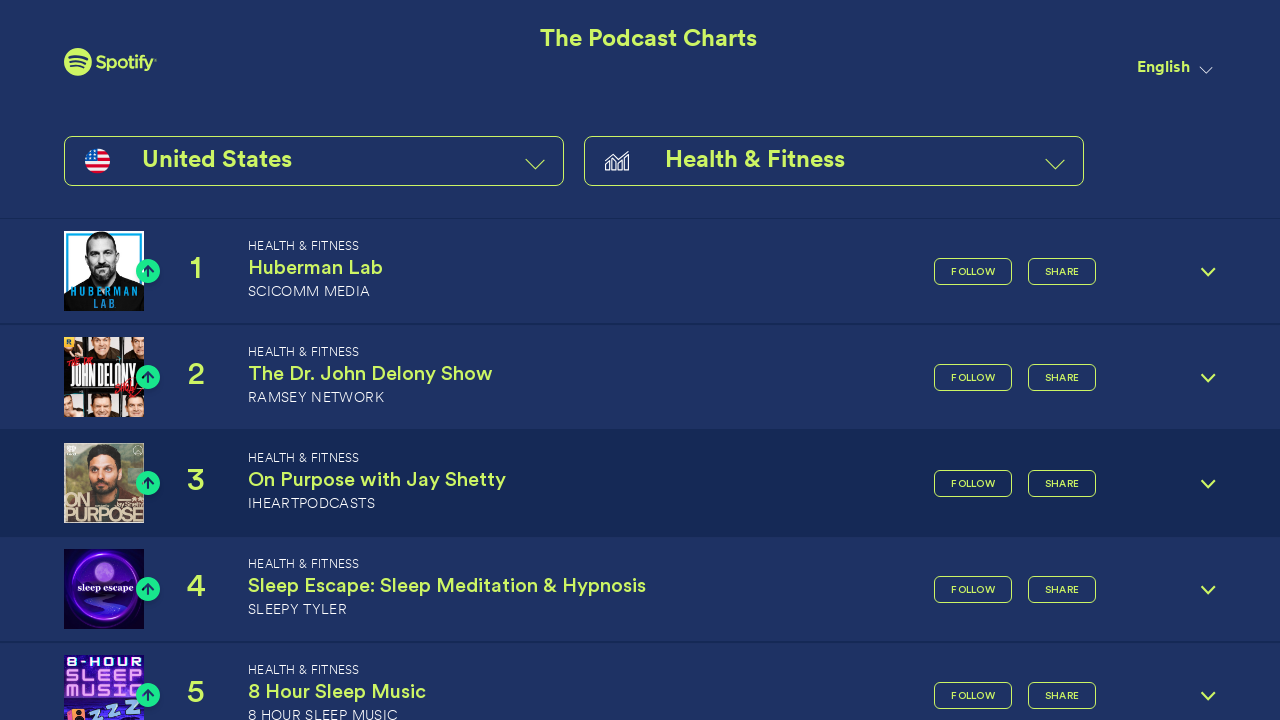

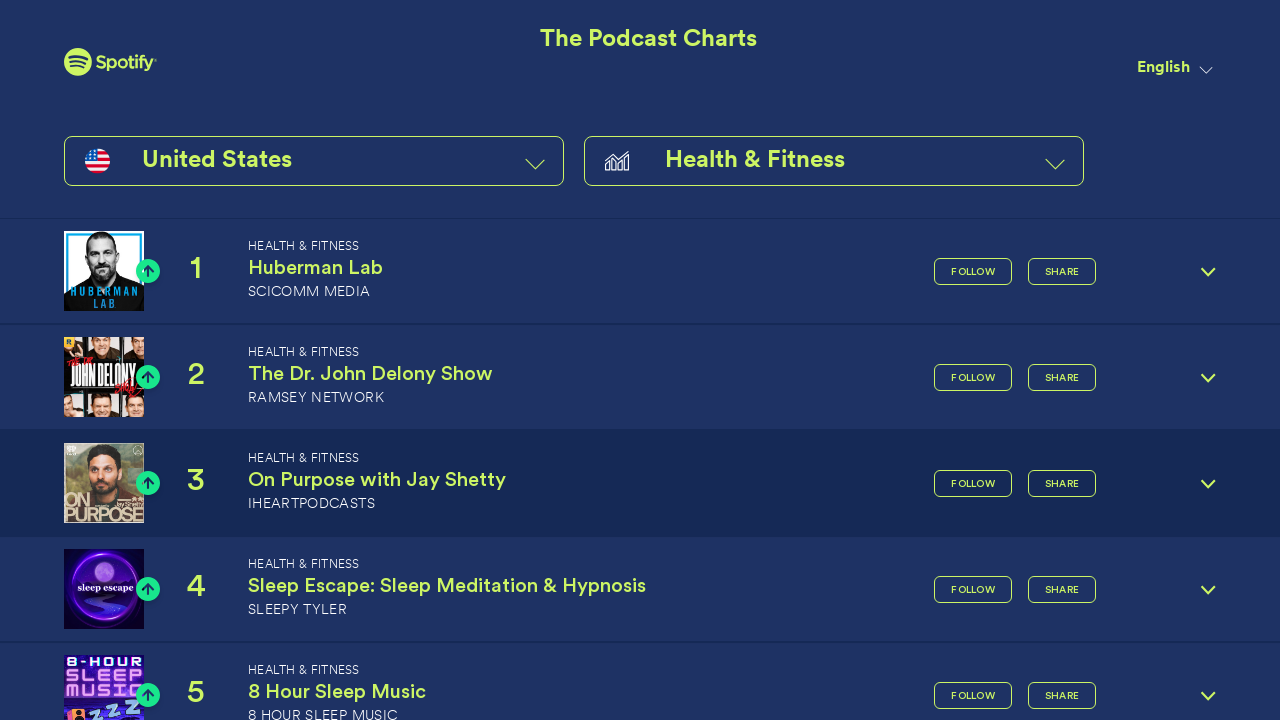